Tests that the Clear completed button displays the correct text after marking an item complete

Starting URL: https://demo.playwright.dev/todomvc

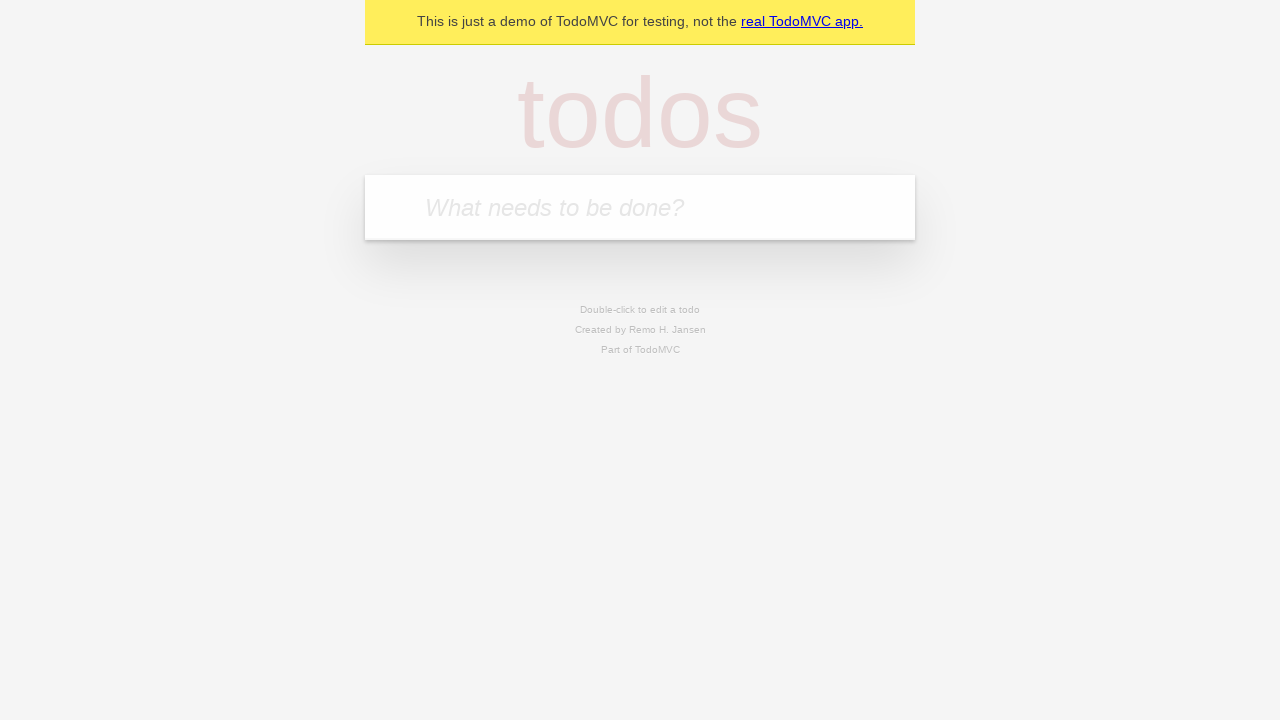

Filled new todo field with 'buy some cheese' on internal:attr=[placeholder="What needs to be done?"i]
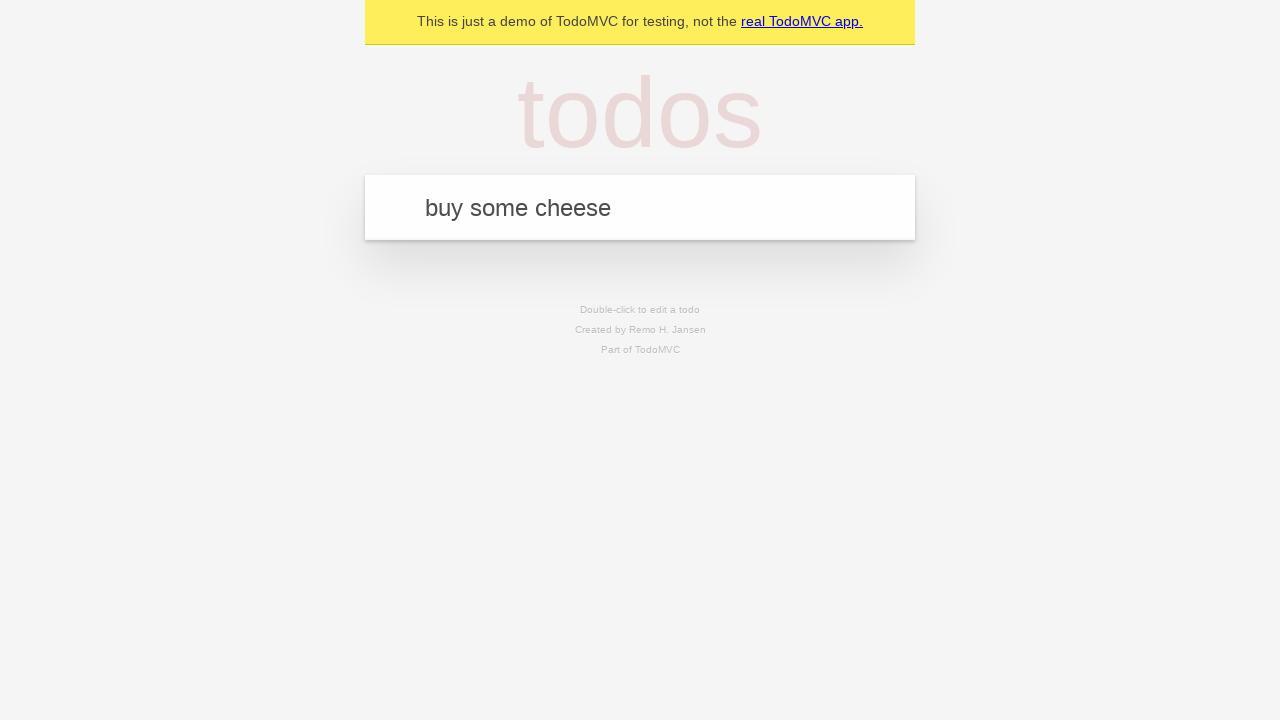

Pressed Enter to add first todo on internal:attr=[placeholder="What needs to be done?"i]
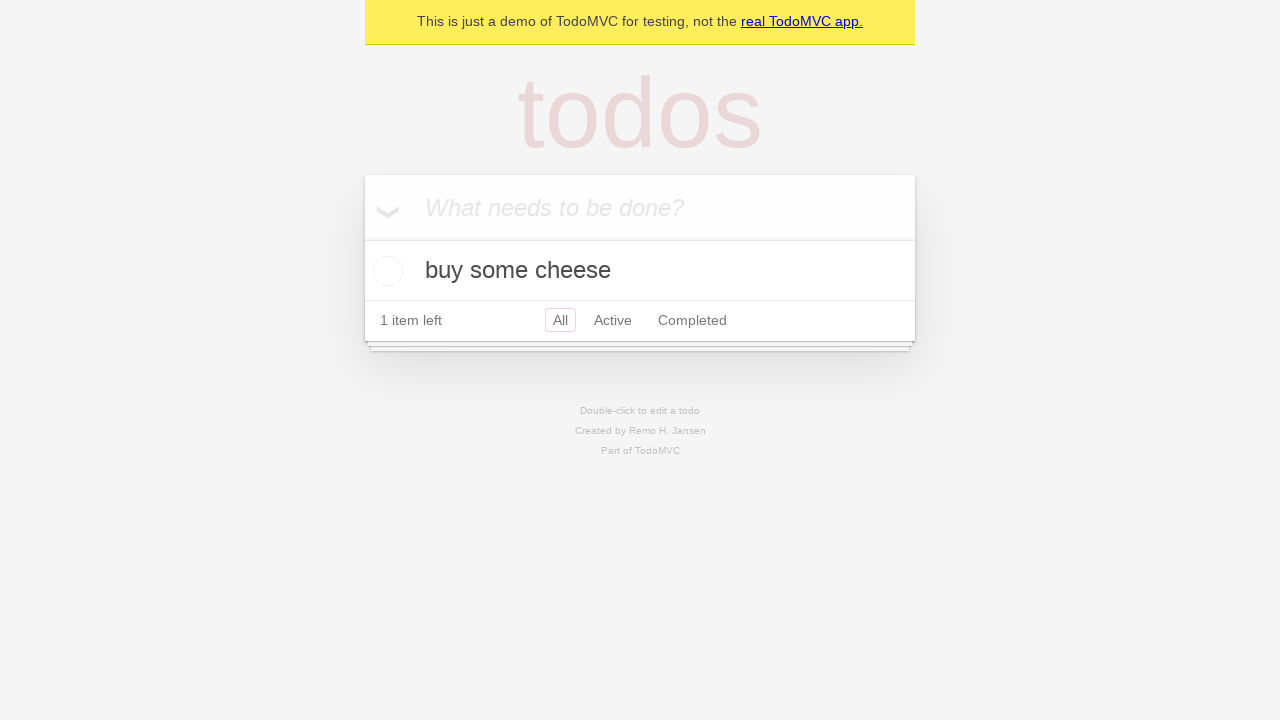

Filled new todo field with 'feed the cat' on internal:attr=[placeholder="What needs to be done?"i]
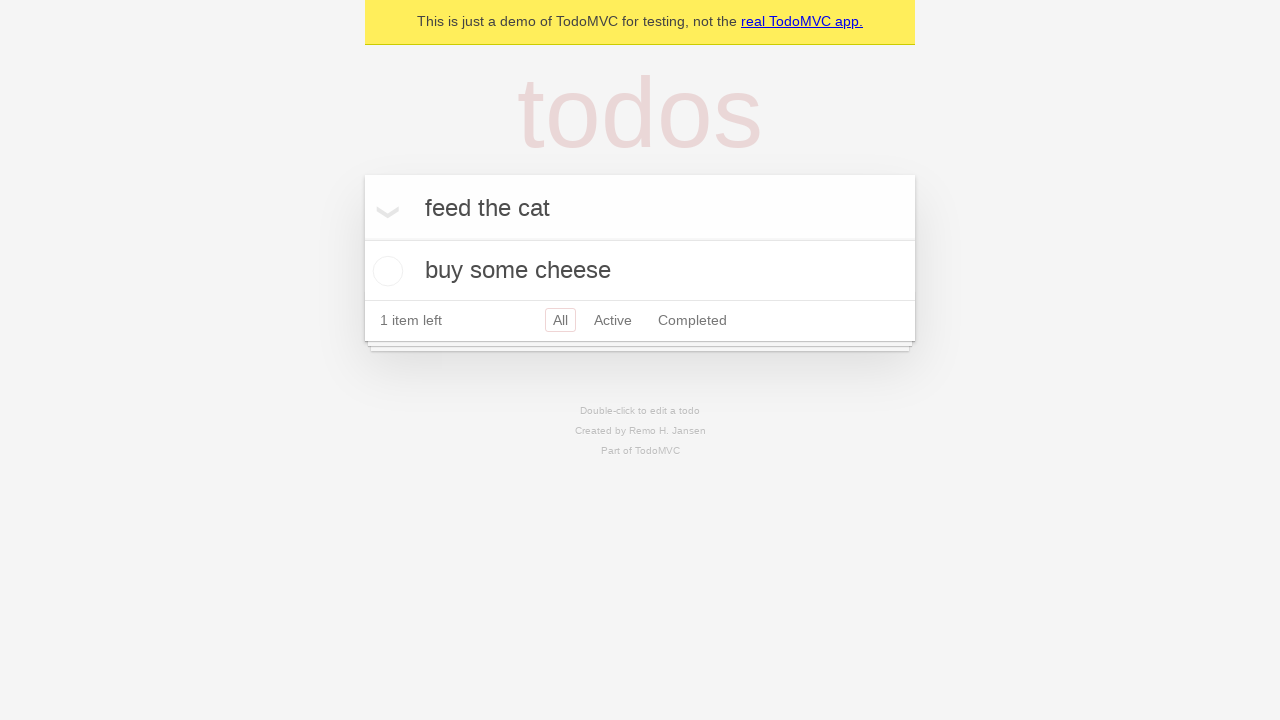

Pressed Enter to add second todo on internal:attr=[placeholder="What needs to be done?"i]
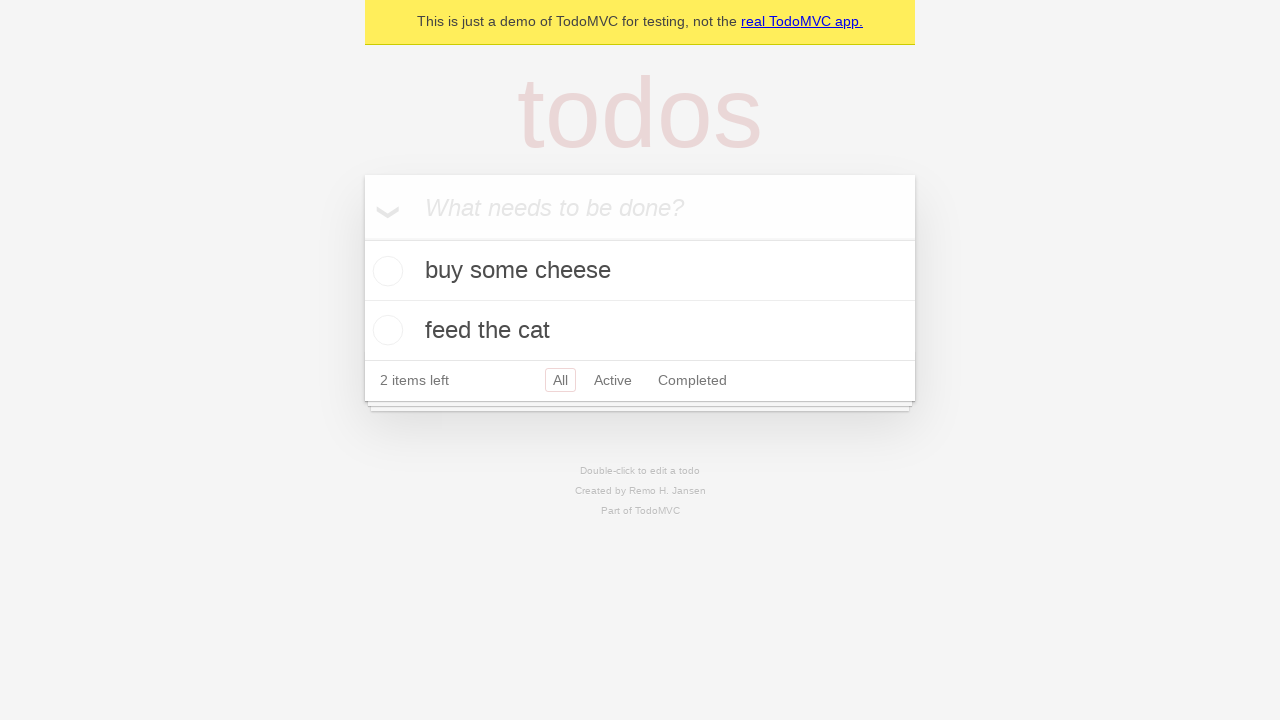

Filled new todo field with 'book a doctors appointment' on internal:attr=[placeholder="What needs to be done?"i]
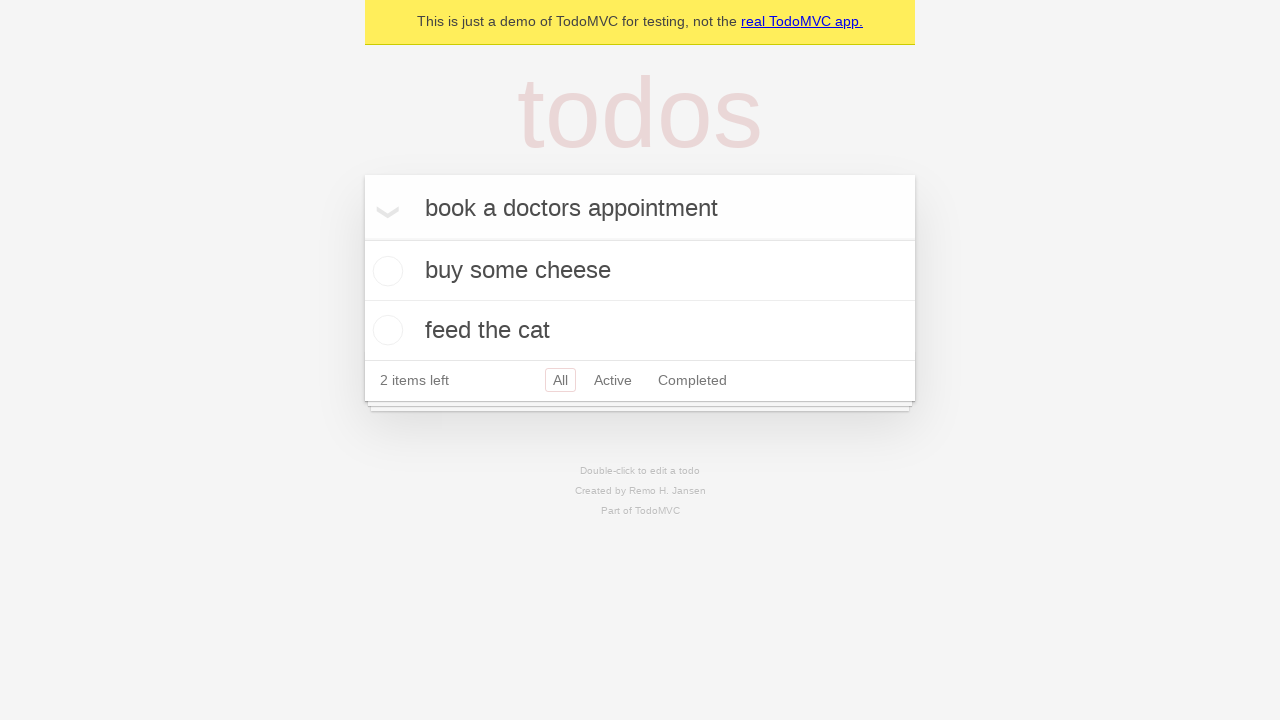

Pressed Enter to add third todo on internal:attr=[placeholder="What needs to be done?"i]
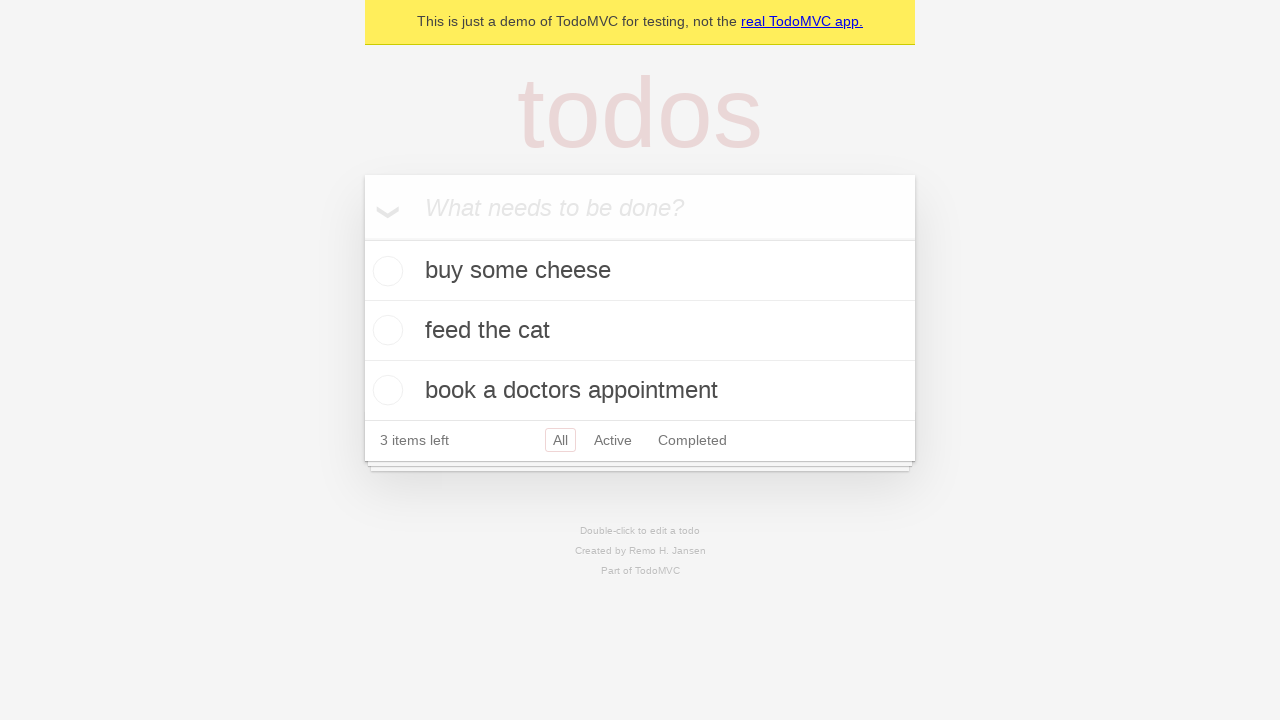

Checked the first todo item as completed at (385, 271) on .todo-list li .toggle >> nth=0
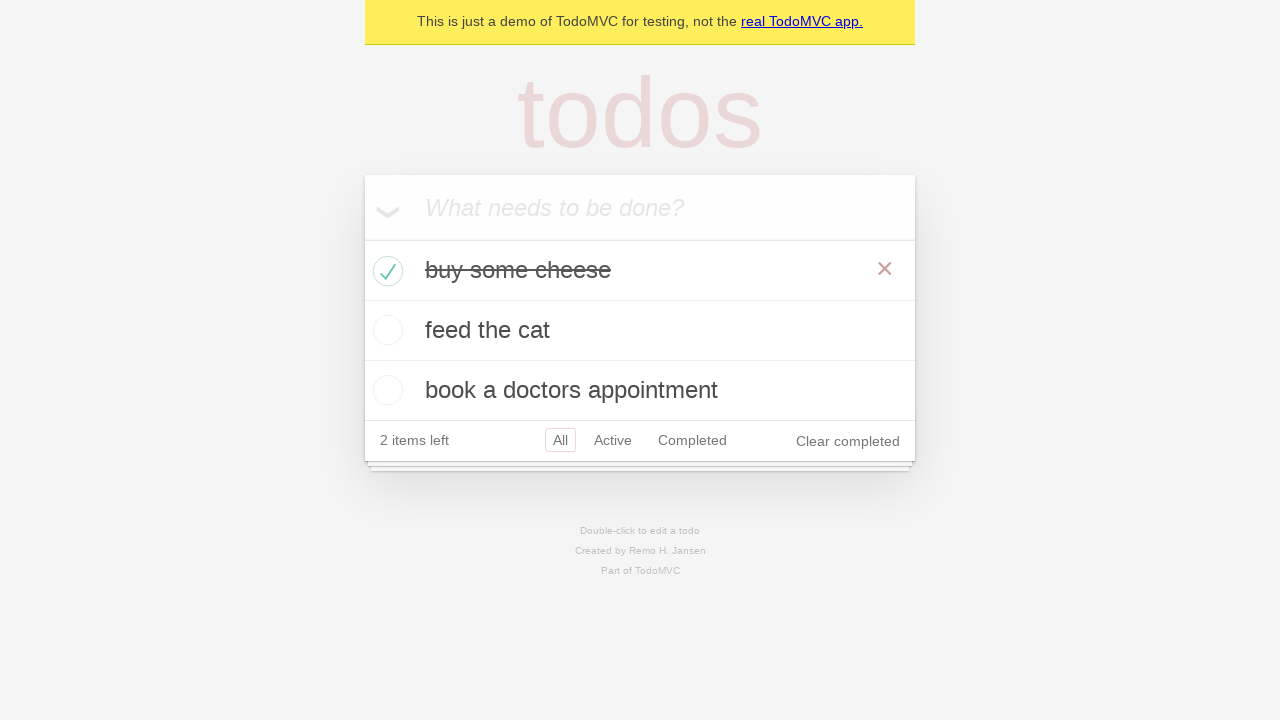

Clear completed button is now visible after marking item complete
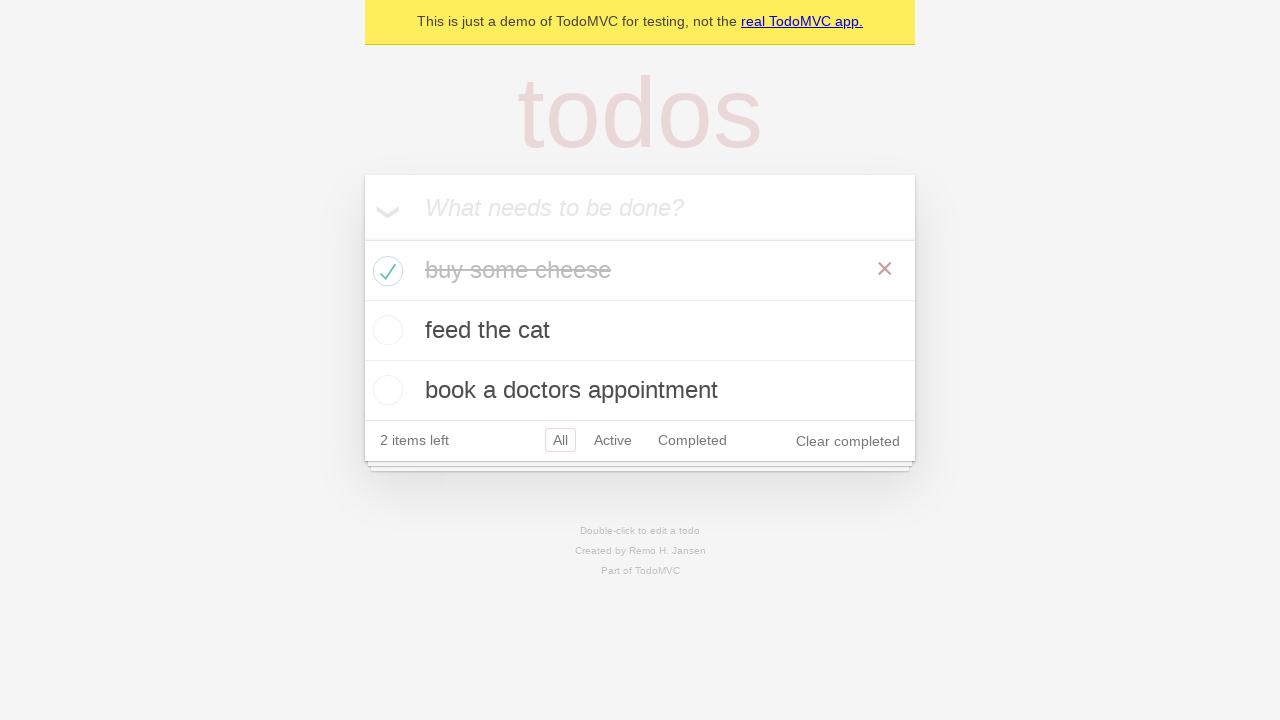

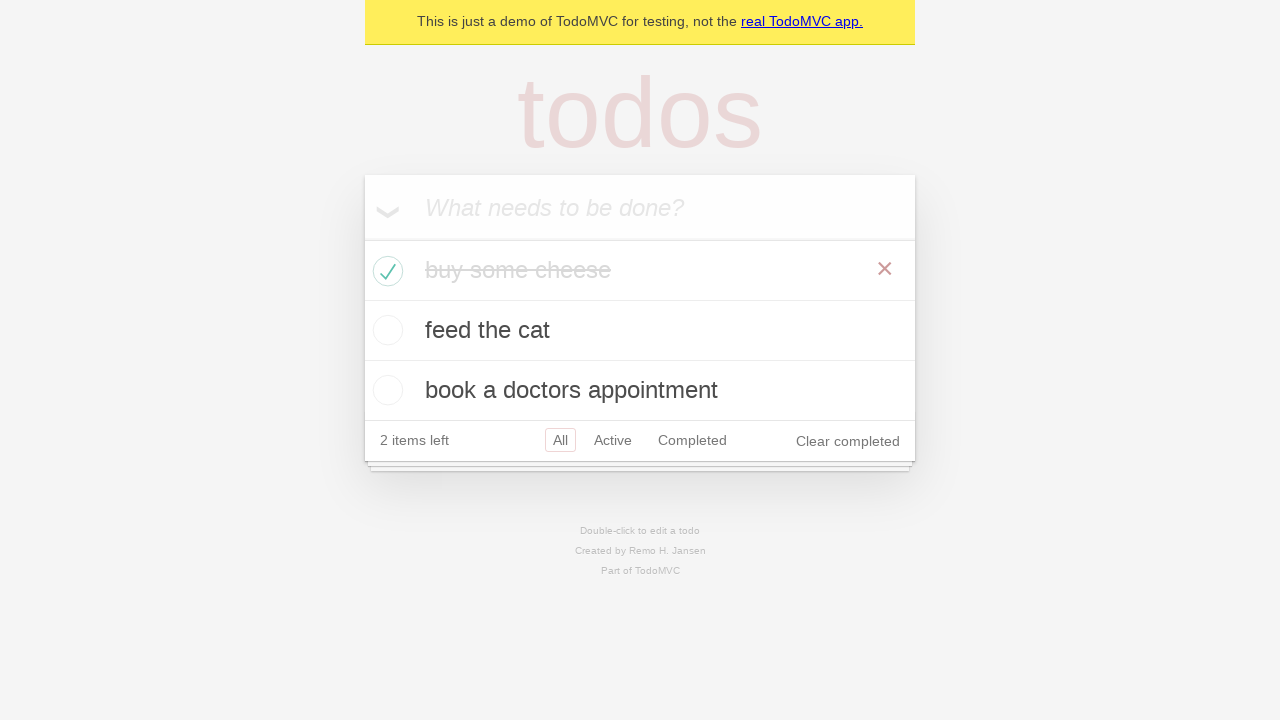